Tests shopping cart functionality by adding multiple items (2 Stuffed Frogs, 5 Fluffy Bunnies, 3 Valentine Bears), navigating to cart, and verifying prices and subtotals

Starting URL: https://jupiter.cloud.planittesting.com/

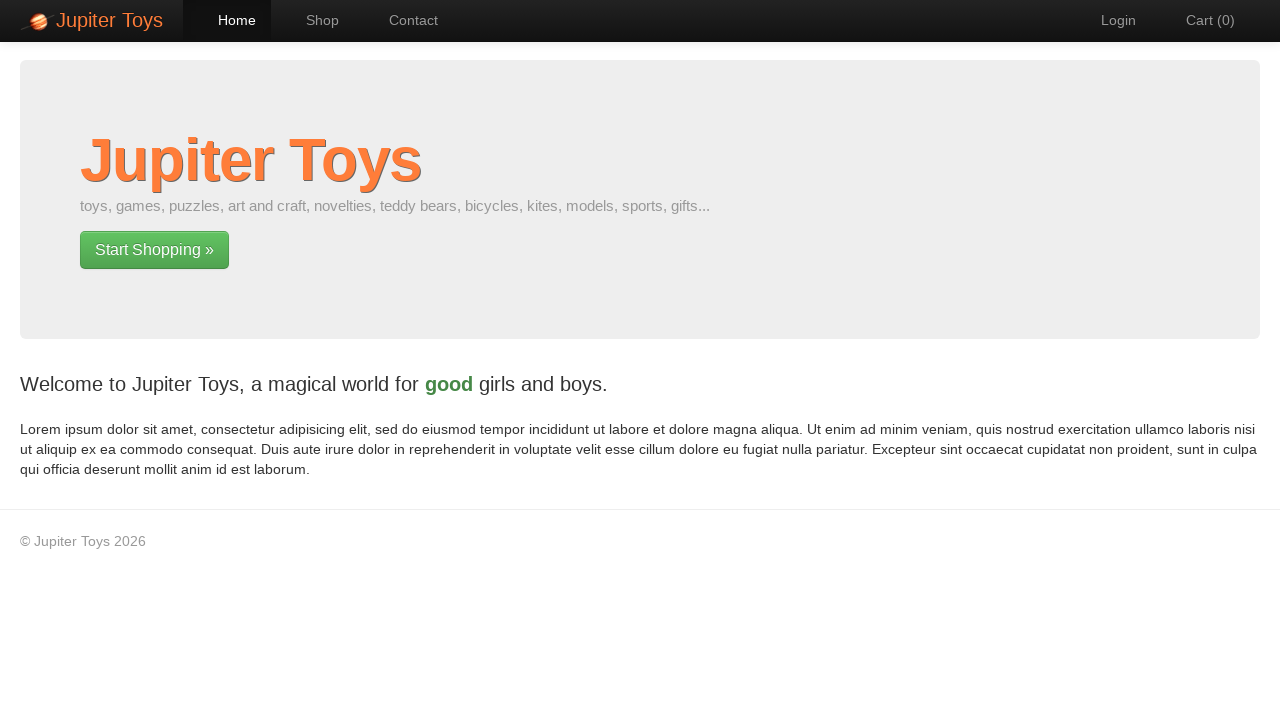

Clicked shop link to navigate to shop page at (312, 20) on xpath=//a[@href='#/shop']
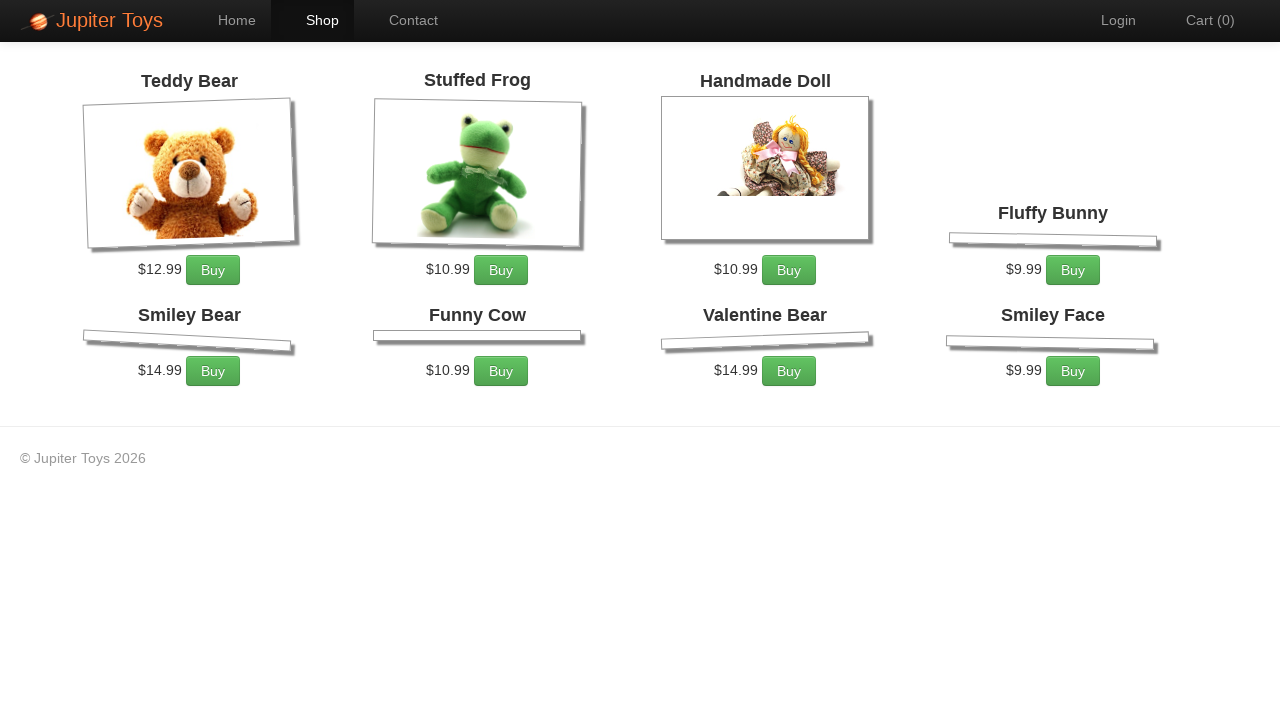

Added Stuffed Frog to cart (item 1 of 2) at (501, 270) on xpath=//li[@id='product-2']//a
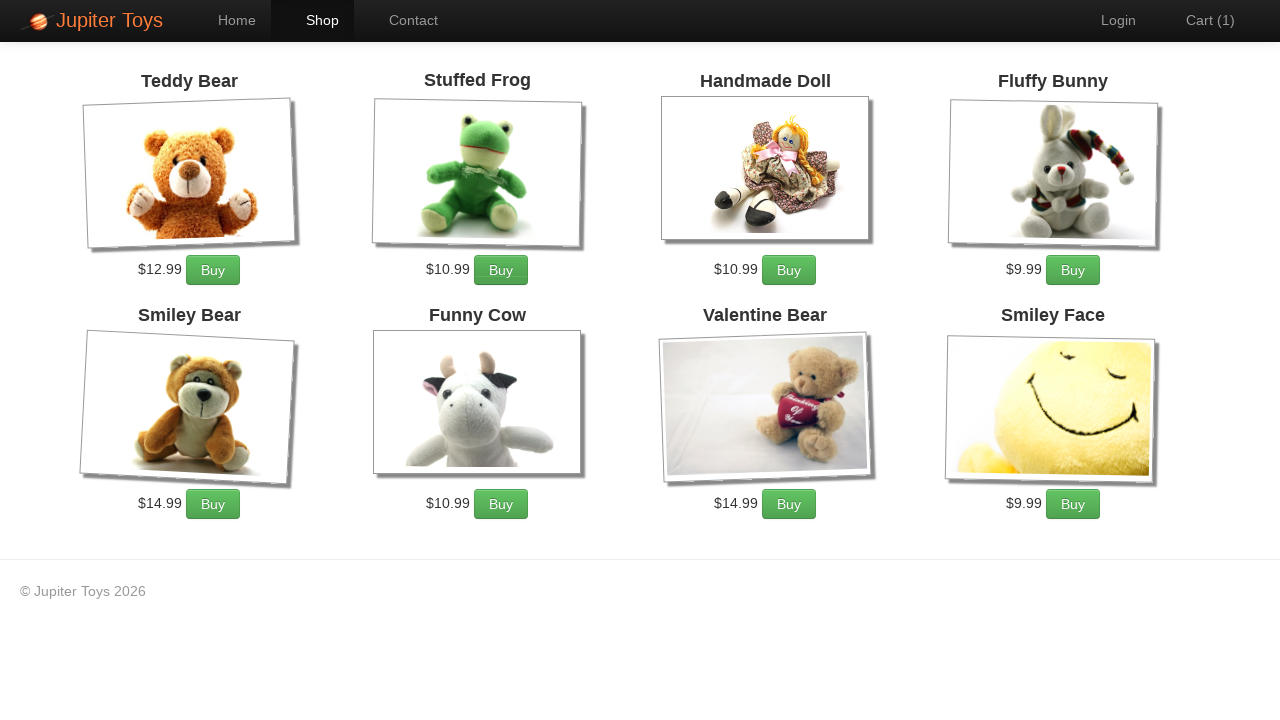

Added Stuffed Frog to cart (item 2 of 2) at (501, 270) on xpath=//li[@id='product-2']//a
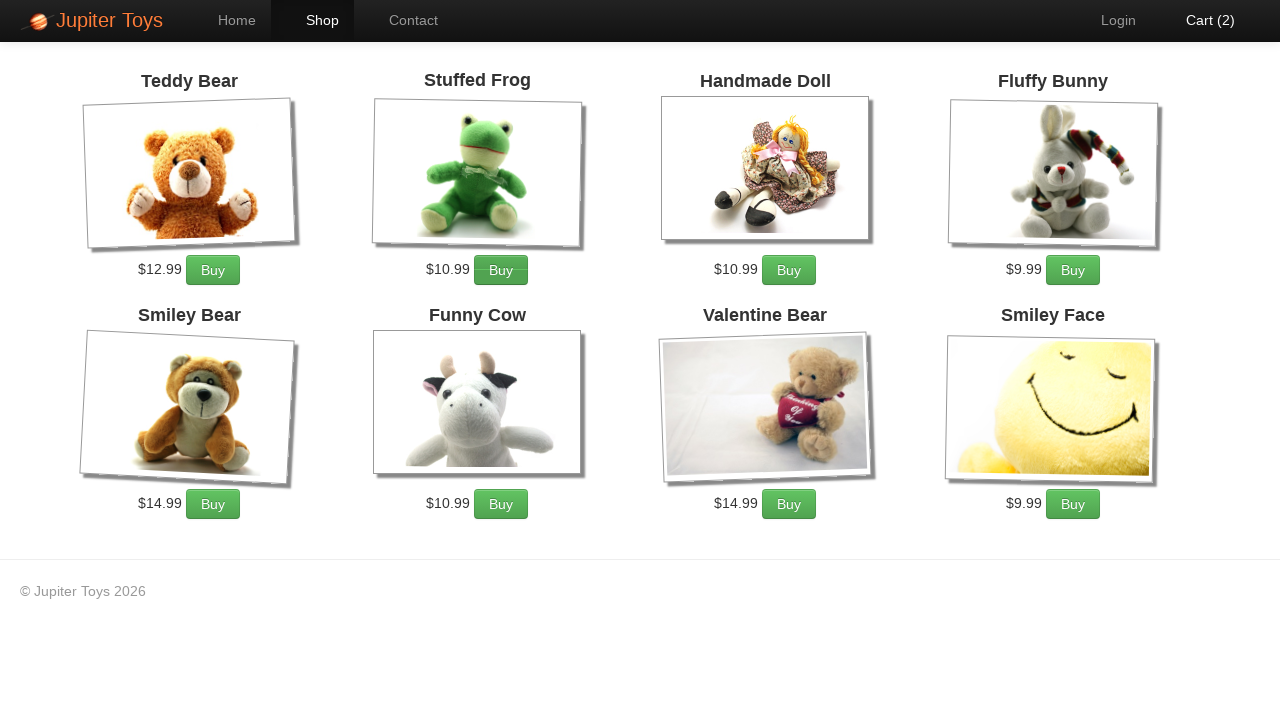

Added Fluffy Bunny to cart (item 1 of 5) at (1073, 270) on xpath=//li[@id='product-4']//a
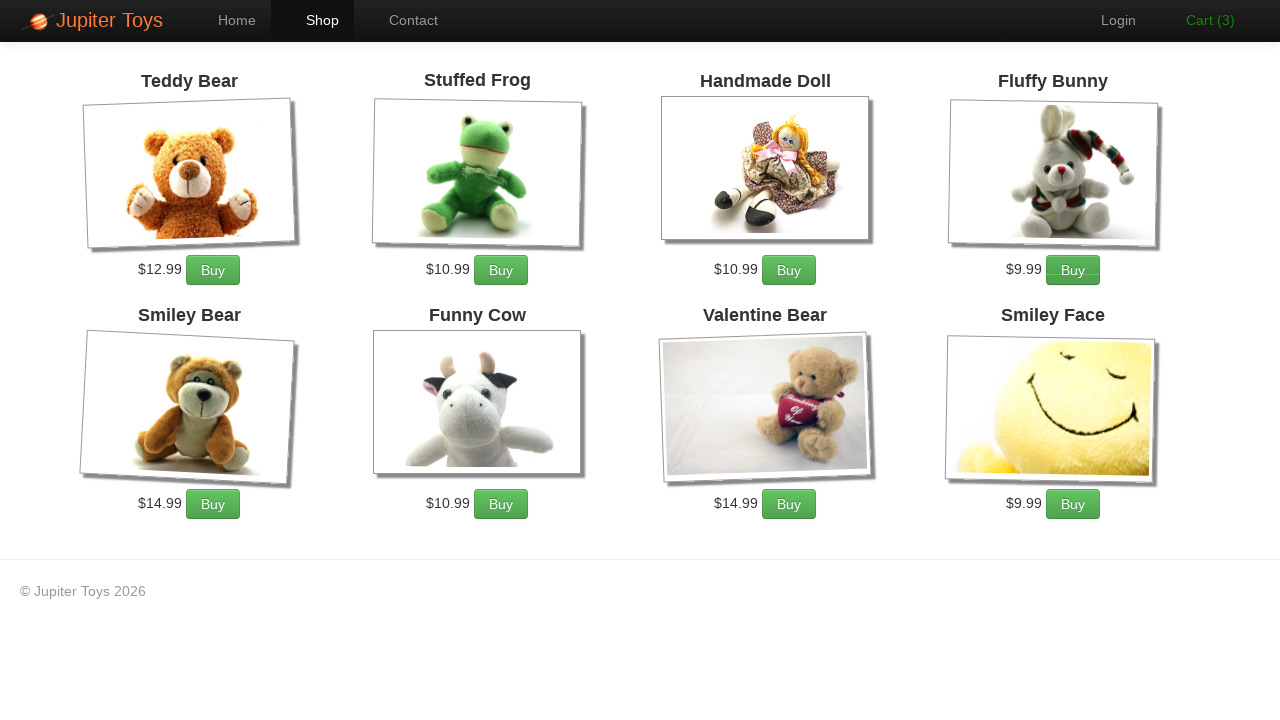

Added Fluffy Bunny to cart (item 2 of 5) at (1073, 270) on xpath=//li[@id='product-4']//a
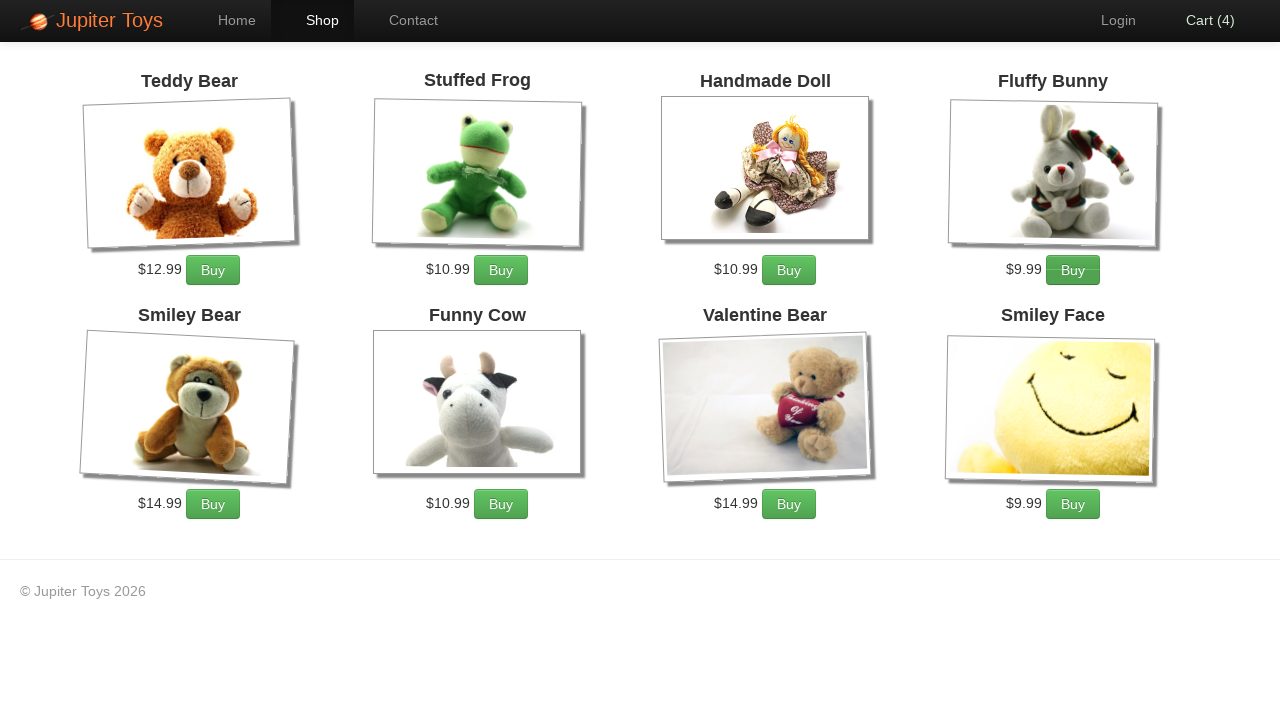

Added Fluffy Bunny to cart (item 3 of 5) at (1073, 270) on xpath=//li[@id='product-4']//a
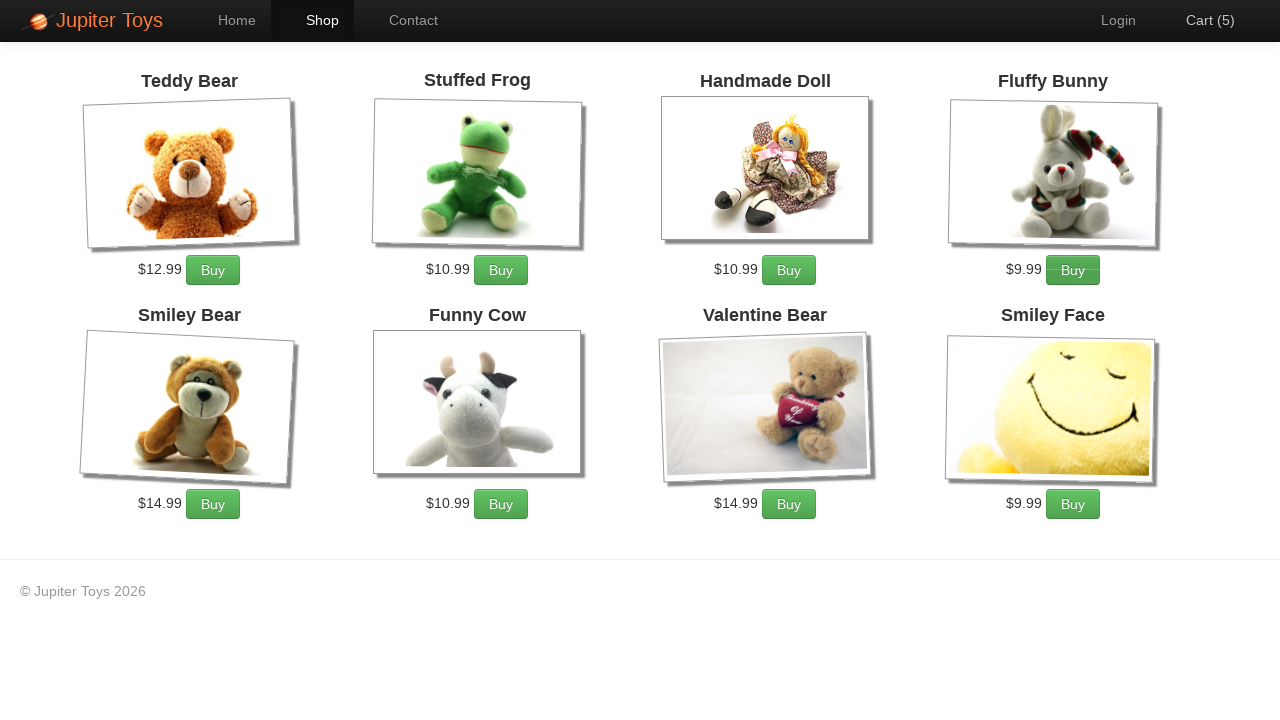

Added Fluffy Bunny to cart (item 4 of 5) at (1073, 270) on xpath=//li[@id='product-4']//a
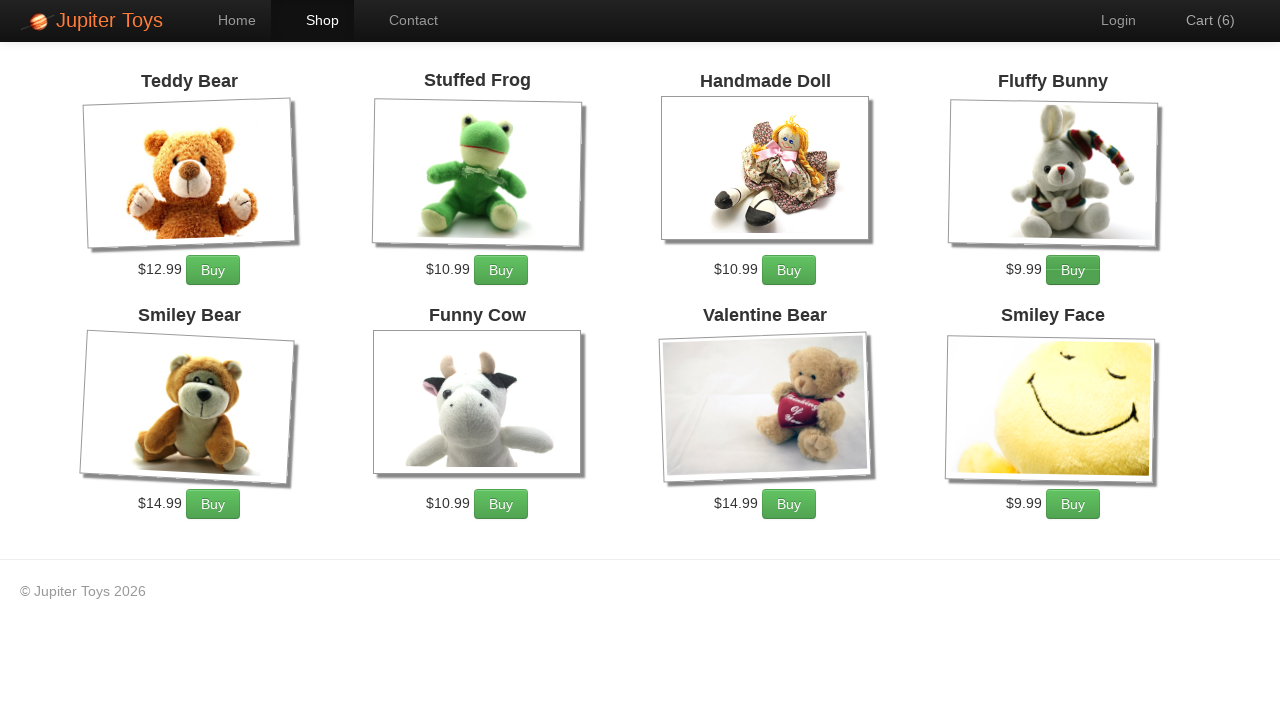

Added Fluffy Bunny to cart (item 5 of 5) at (1073, 270) on xpath=//li[@id='product-4']//a
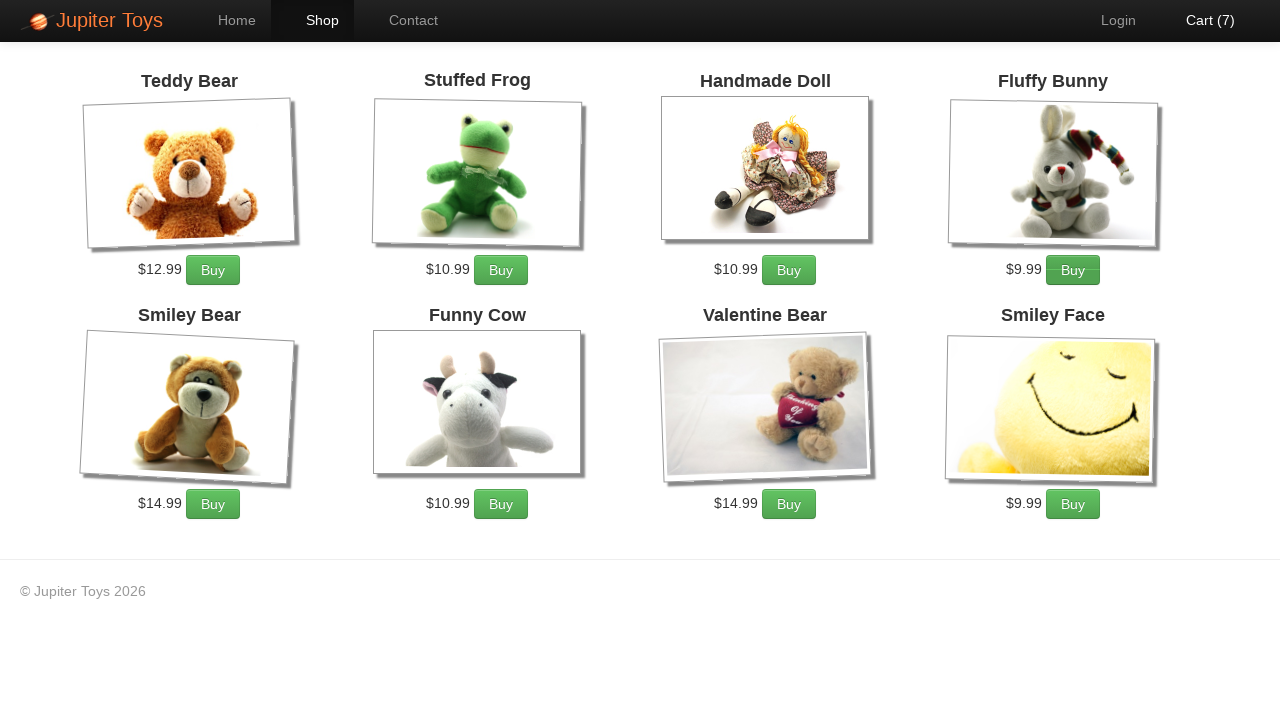

Added Valentine Bear to cart (item 1 of 3) at (789, 504) on xpath=//li[@id='product-7']//a
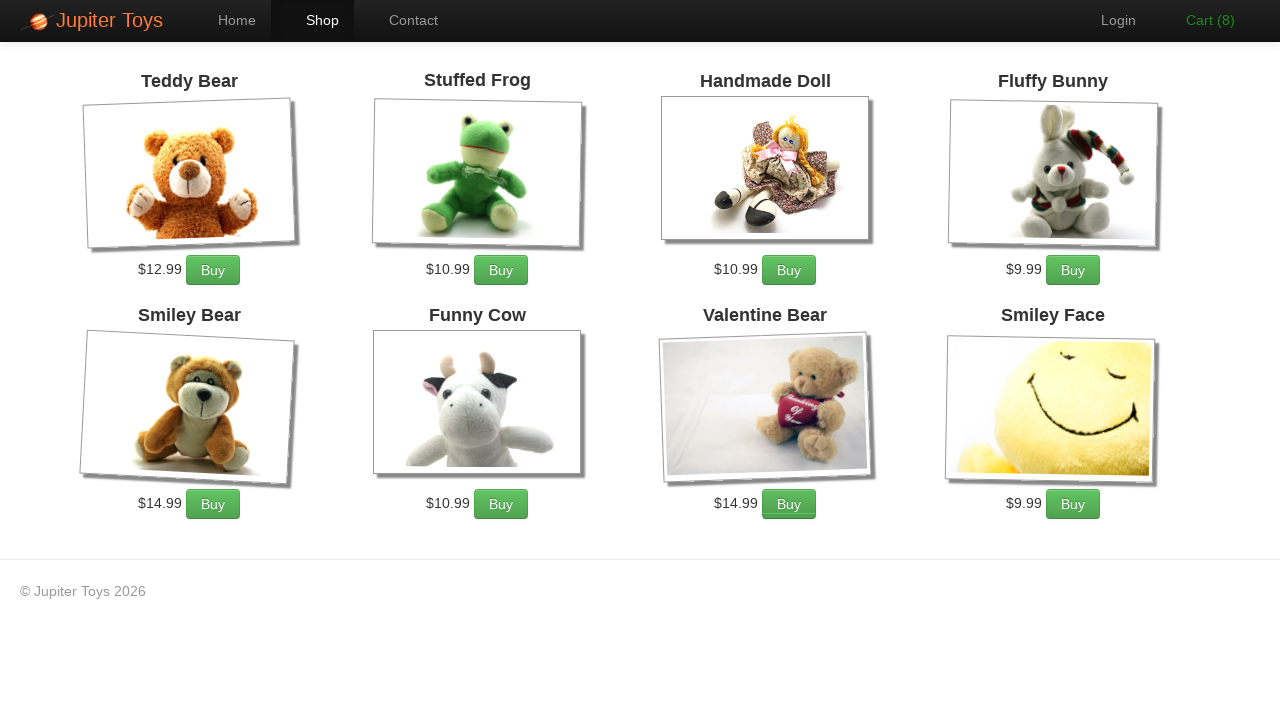

Added Valentine Bear to cart (item 2 of 3) at (789, 504) on xpath=//li[@id='product-7']//a
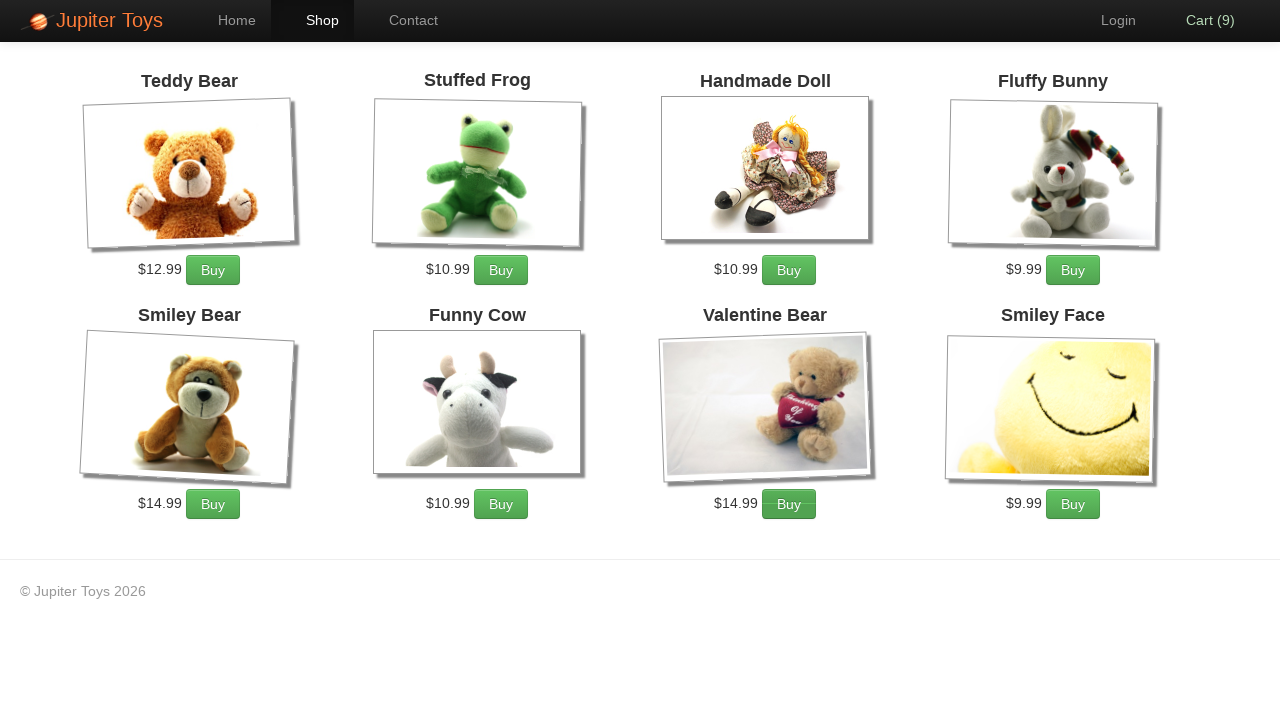

Added Valentine Bear to cart (item 3 of 3) at (789, 504) on xpath=//li[@id='product-7']//a
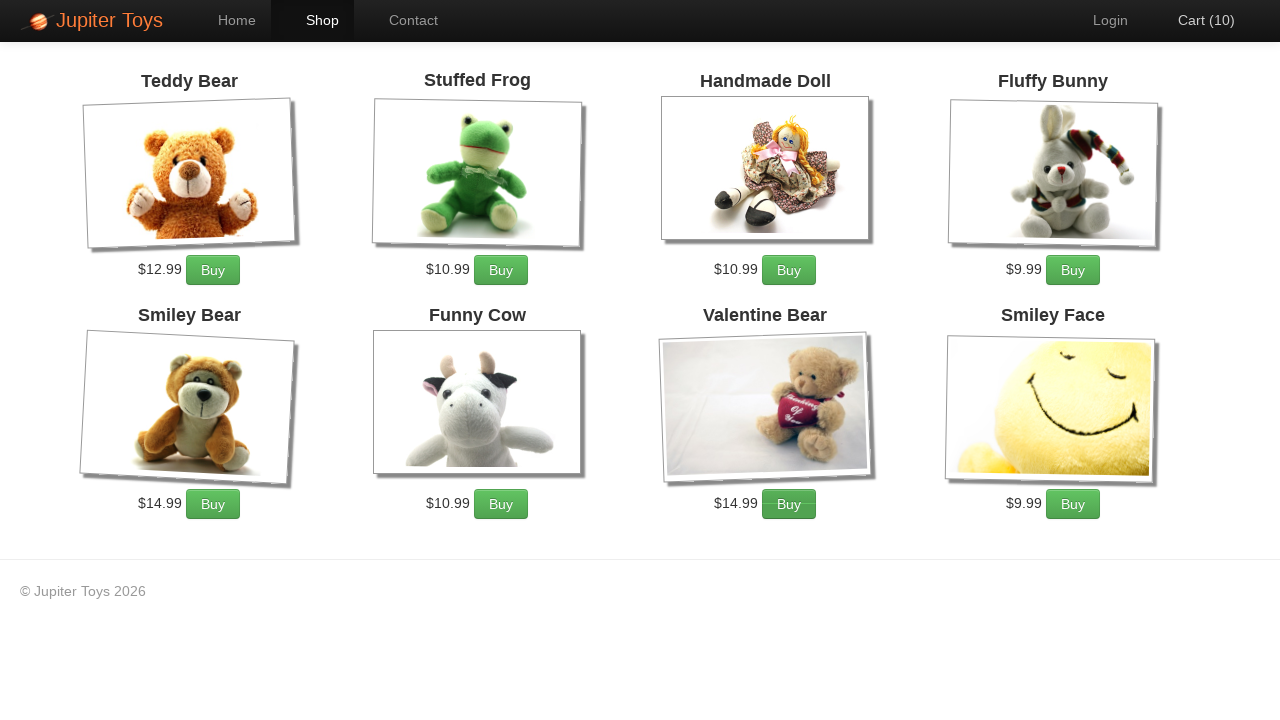

Clicked cart link to navigate to cart page at (1196, 20) on xpath=//a[@href='#/cart']
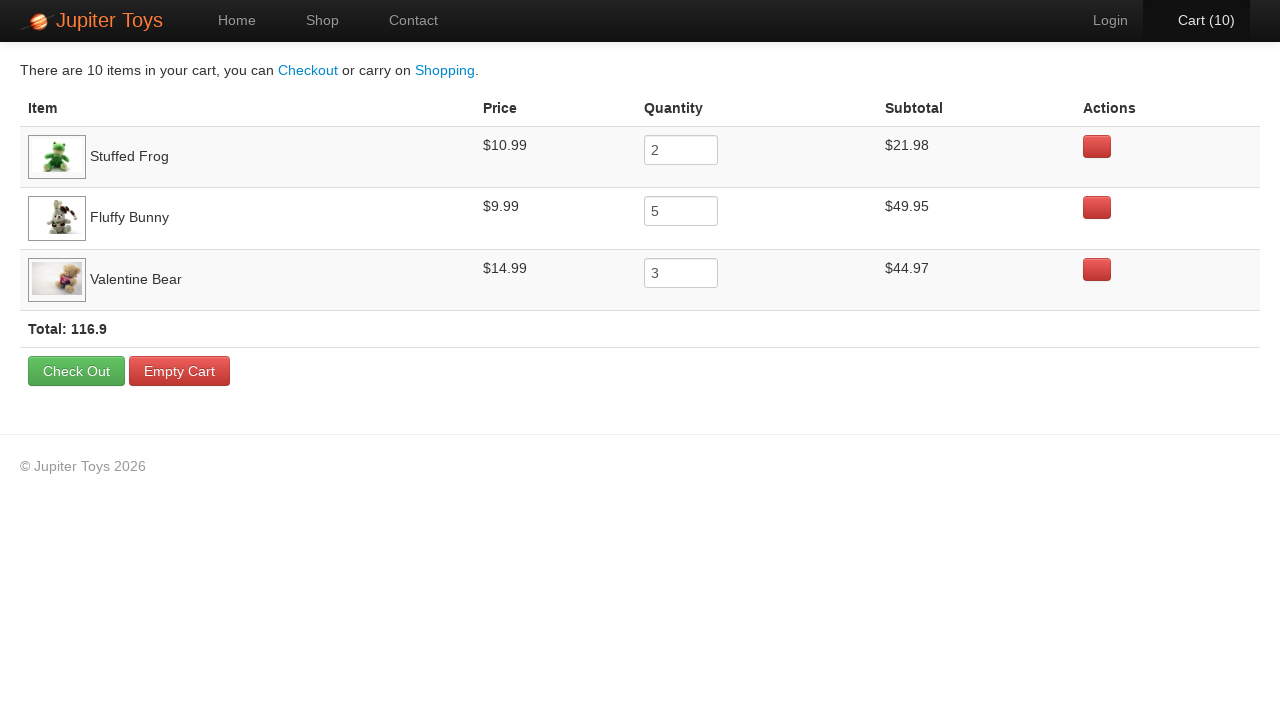

Cart page loaded and frog image element appeared
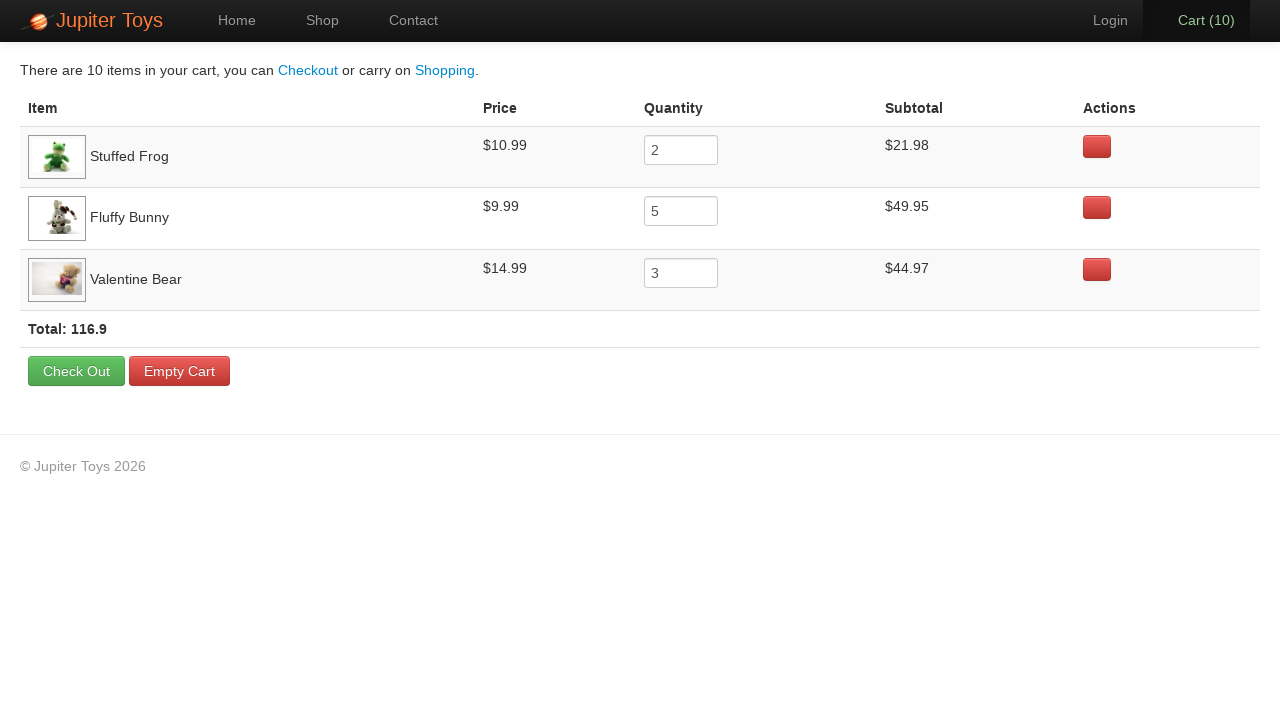

Retrieved frog subtotal from cart
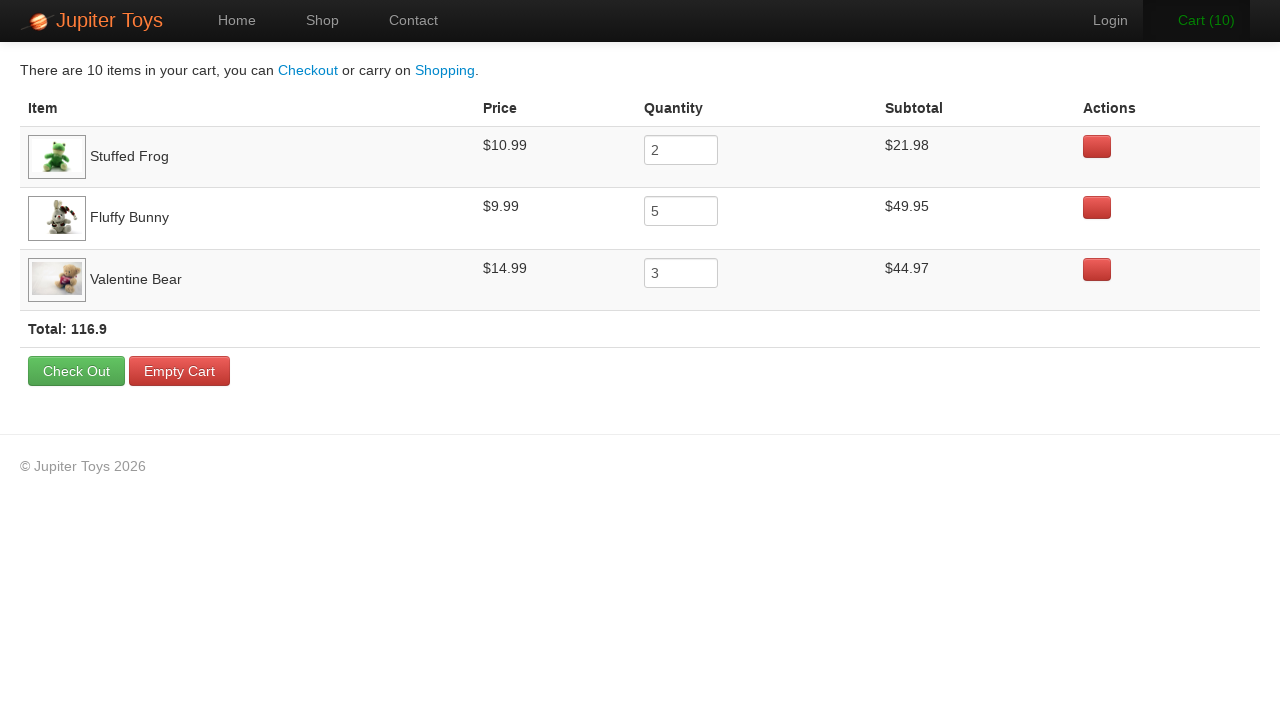

Retrieved bunny subtotal from cart
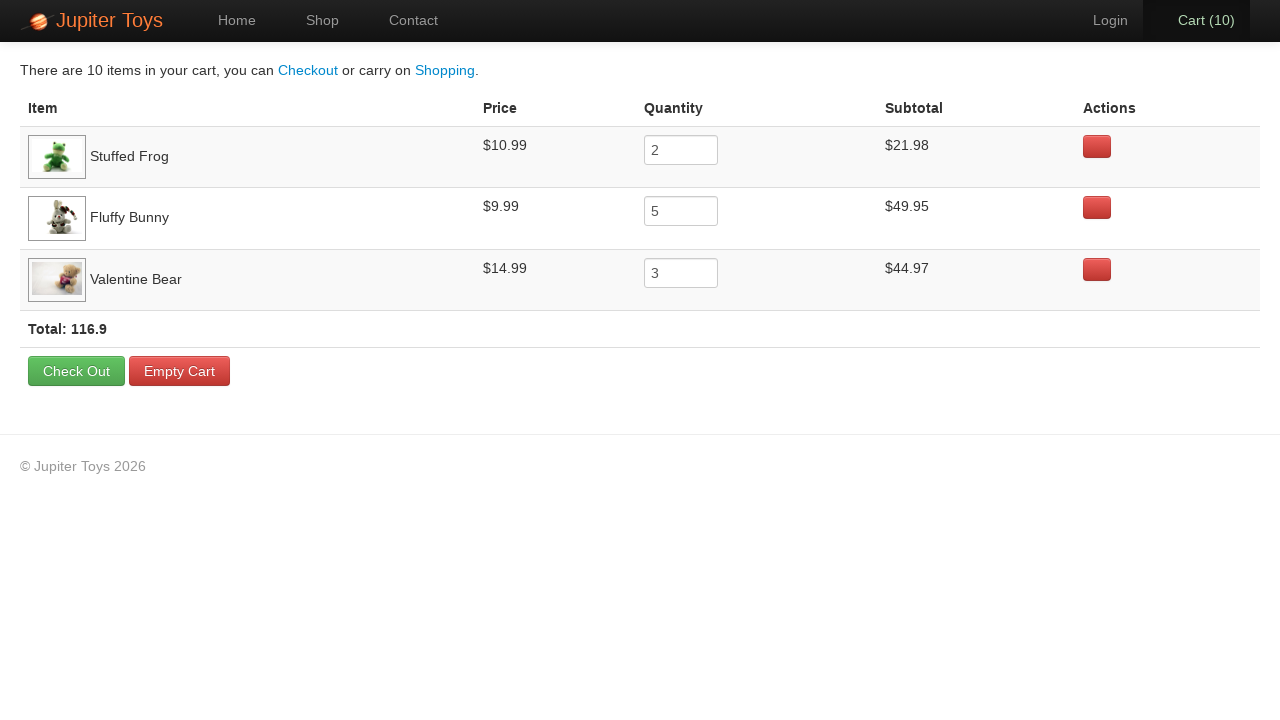

Retrieved valentine bear subtotal from cart
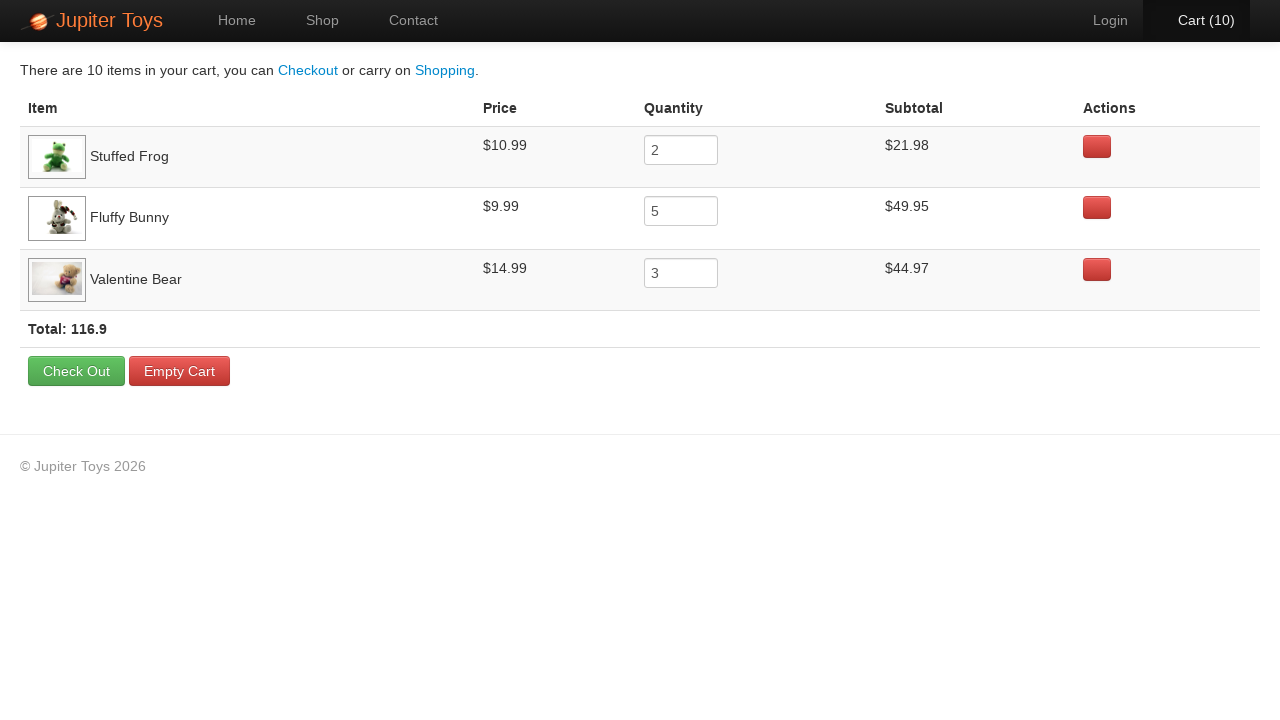

Verified frog subtotal is $21.98 (2 × $10.99)
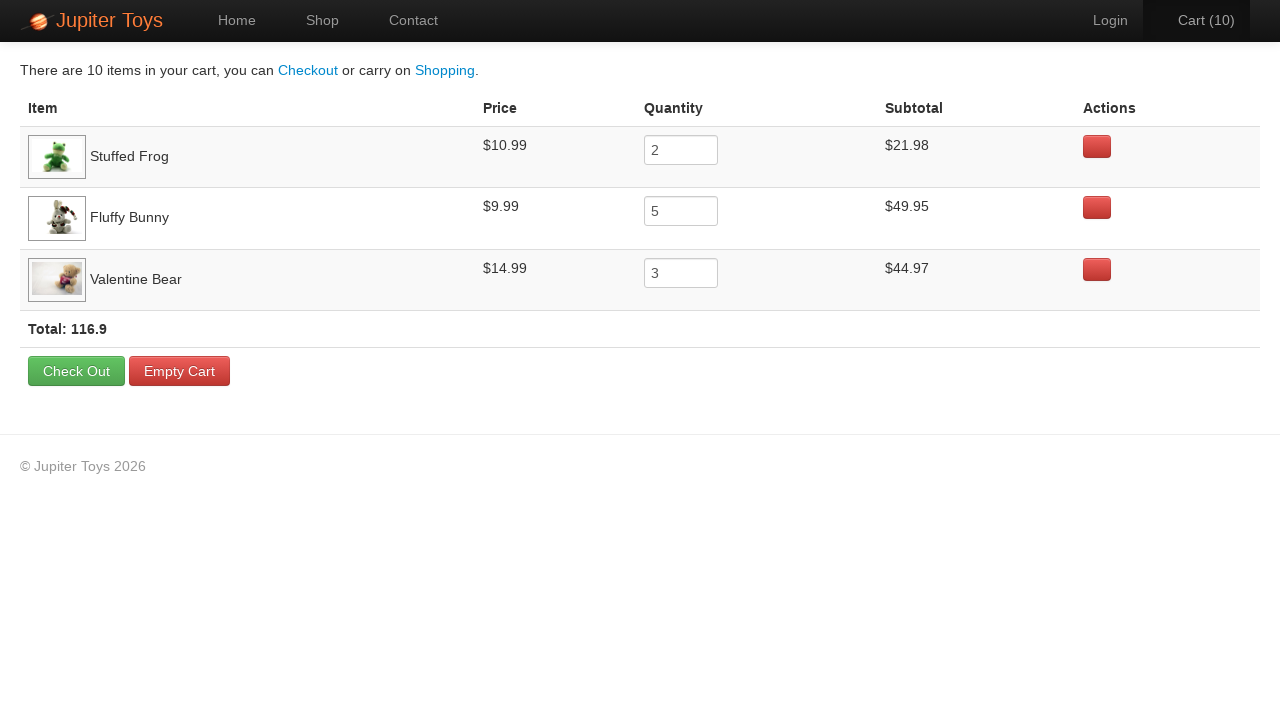

Verified bunny subtotal is $49.95 (5 × $9.99)
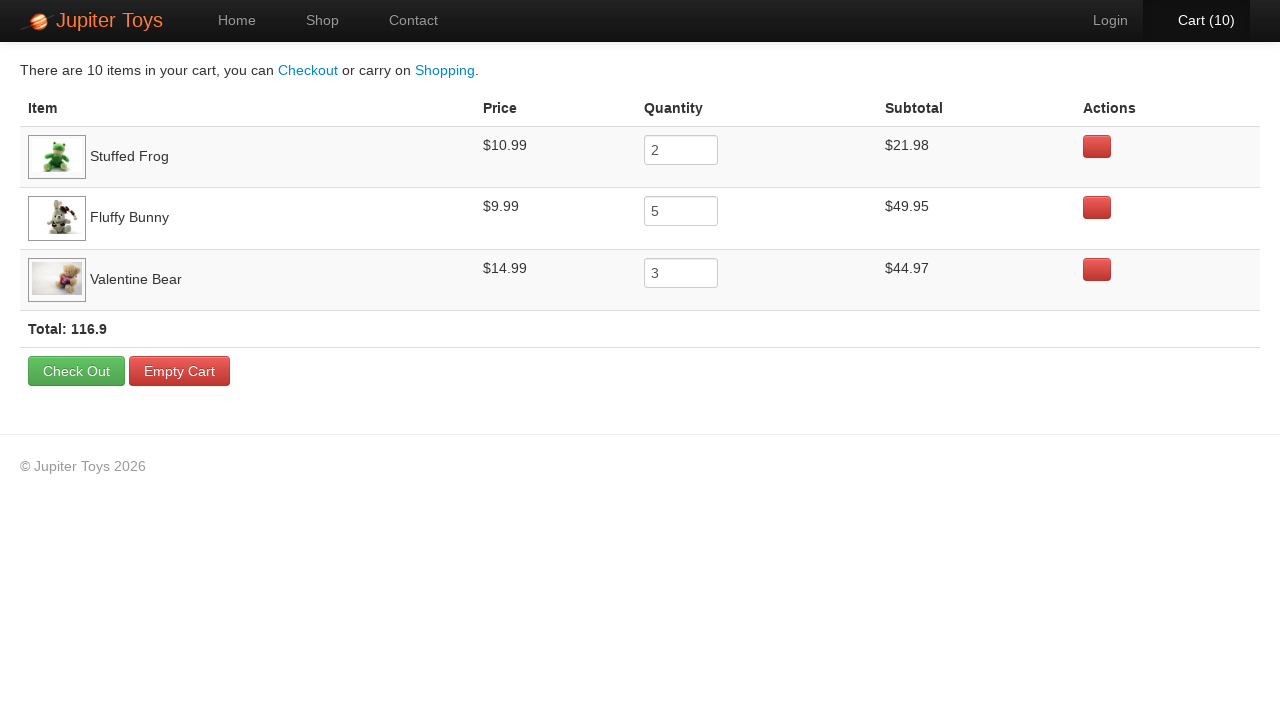

Verified valentine bear subtotal is $44.97 (3 × $14.99)
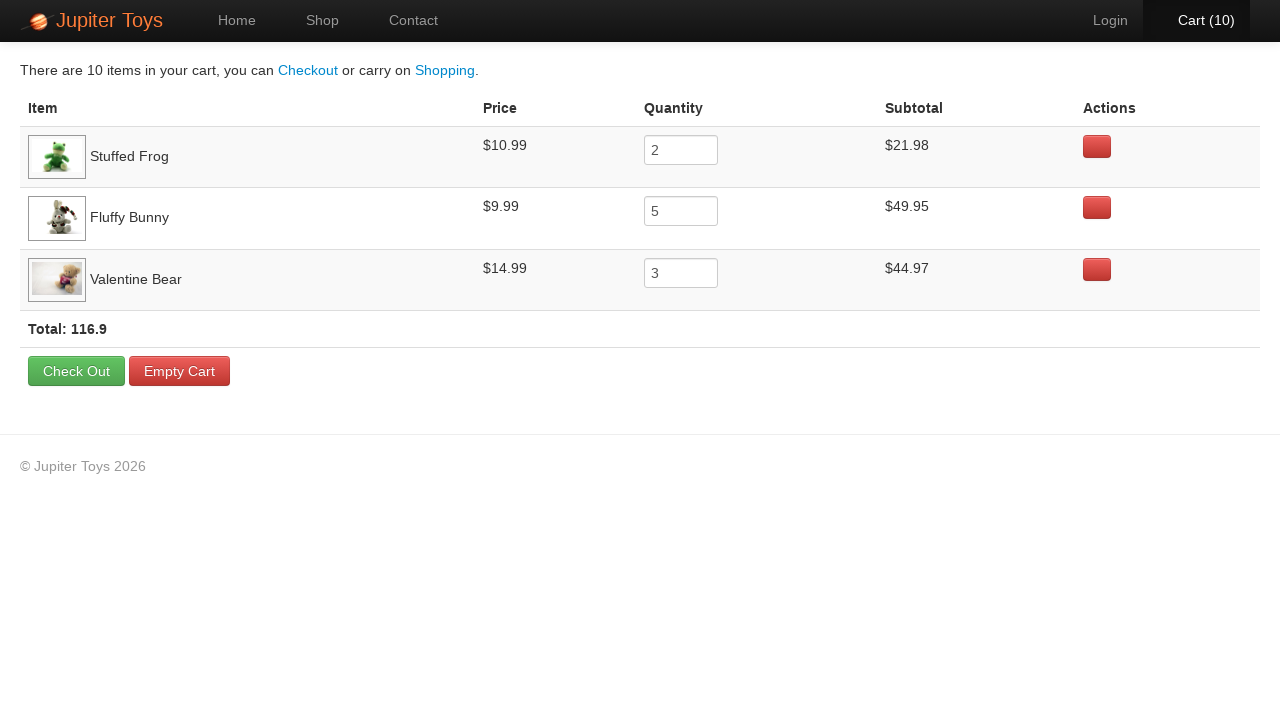

Retrieved frog unit price from cart
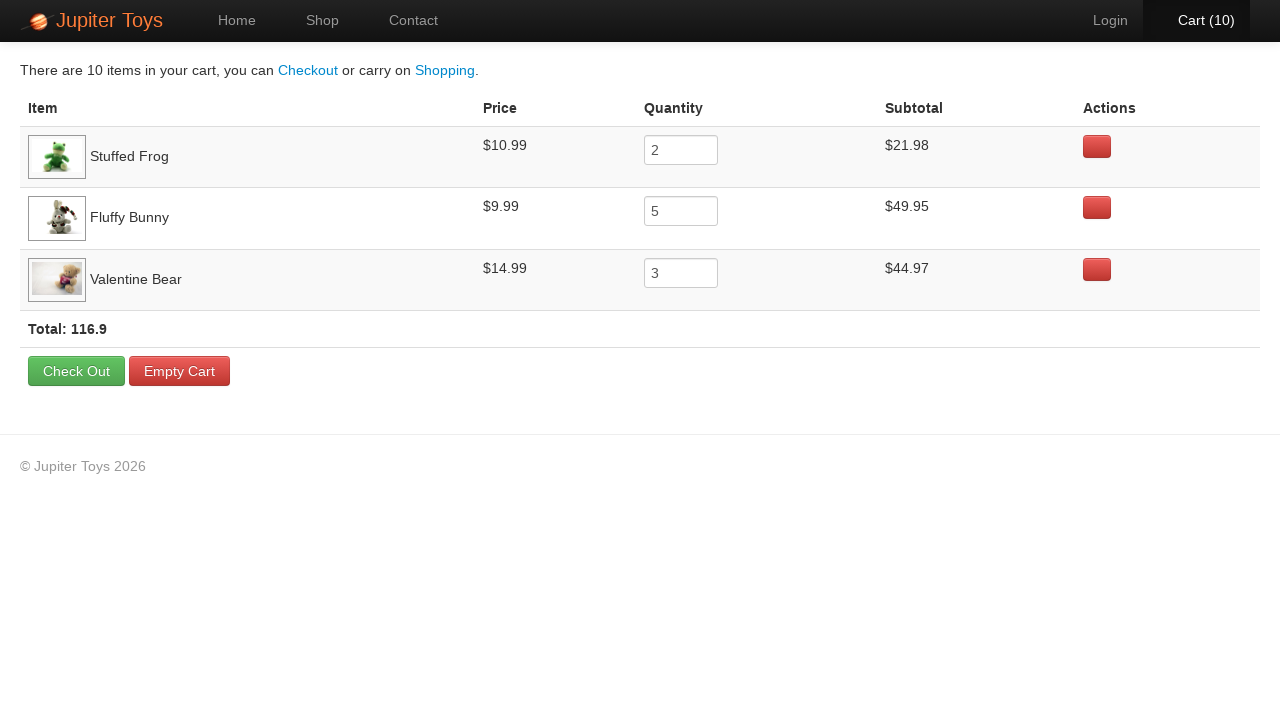

Retrieved bunny unit price from cart
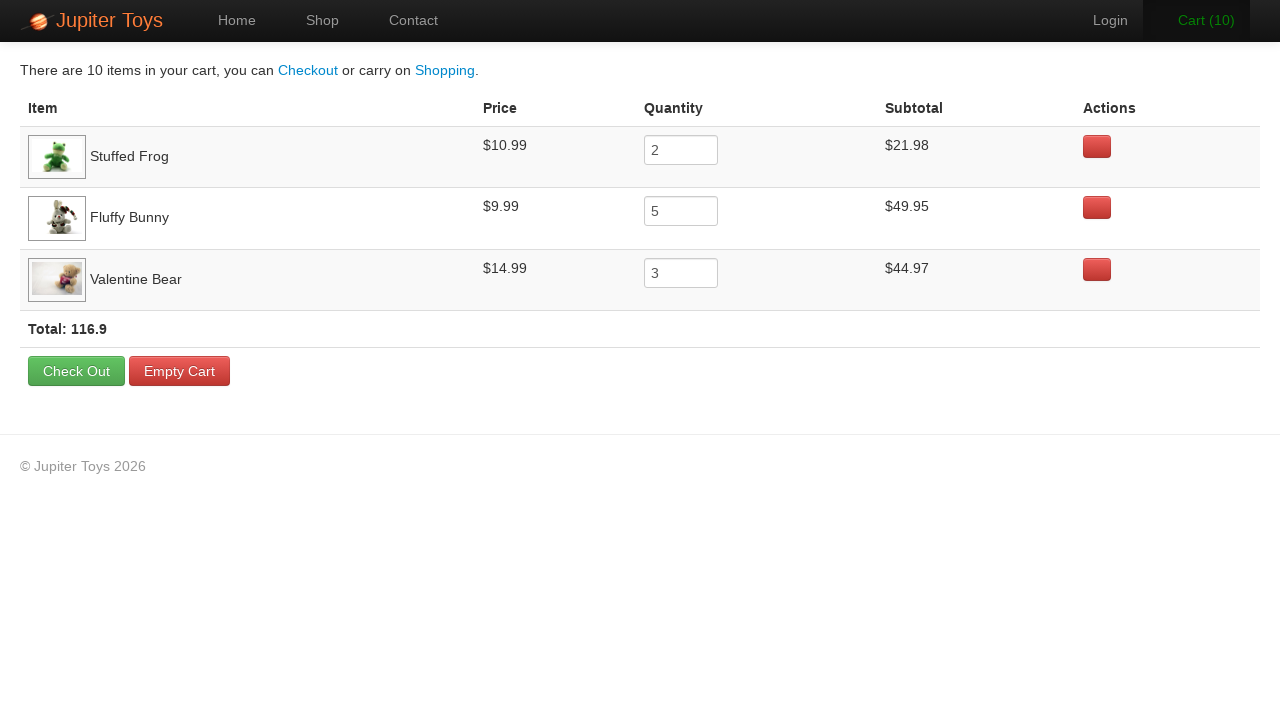

Retrieved valentine bear unit price from cart
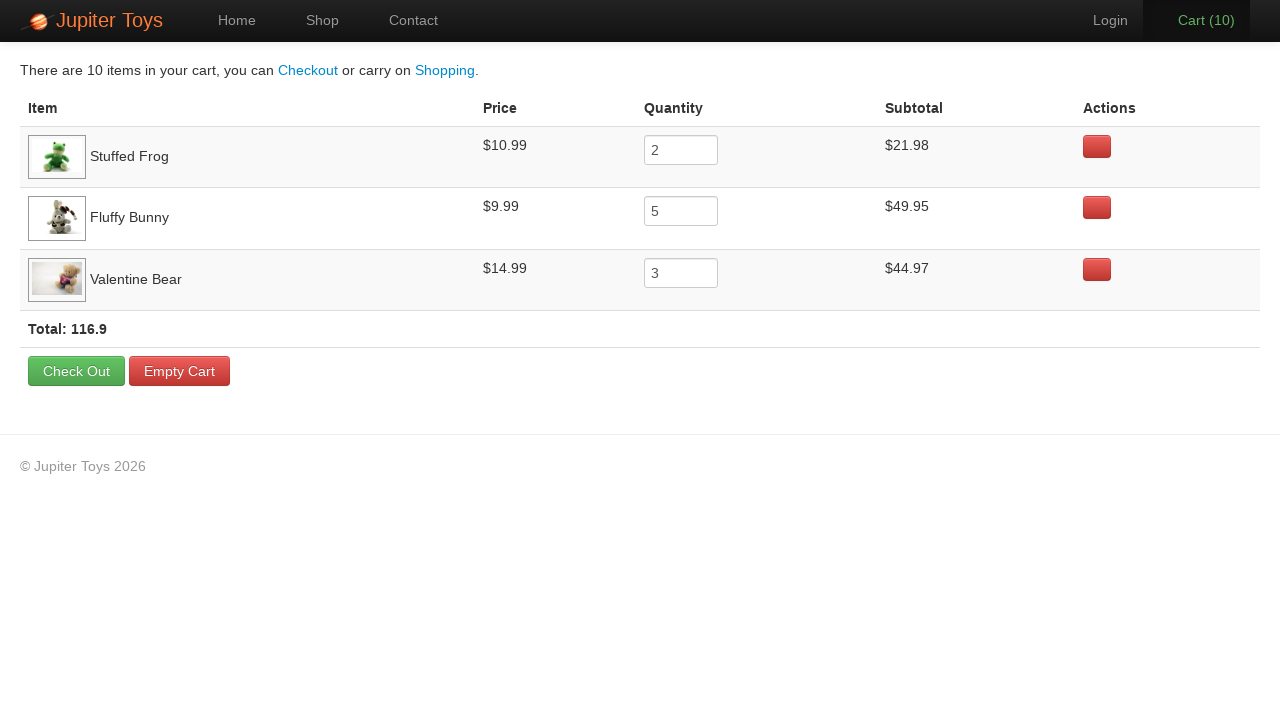

Verified frog unit price is $10.99
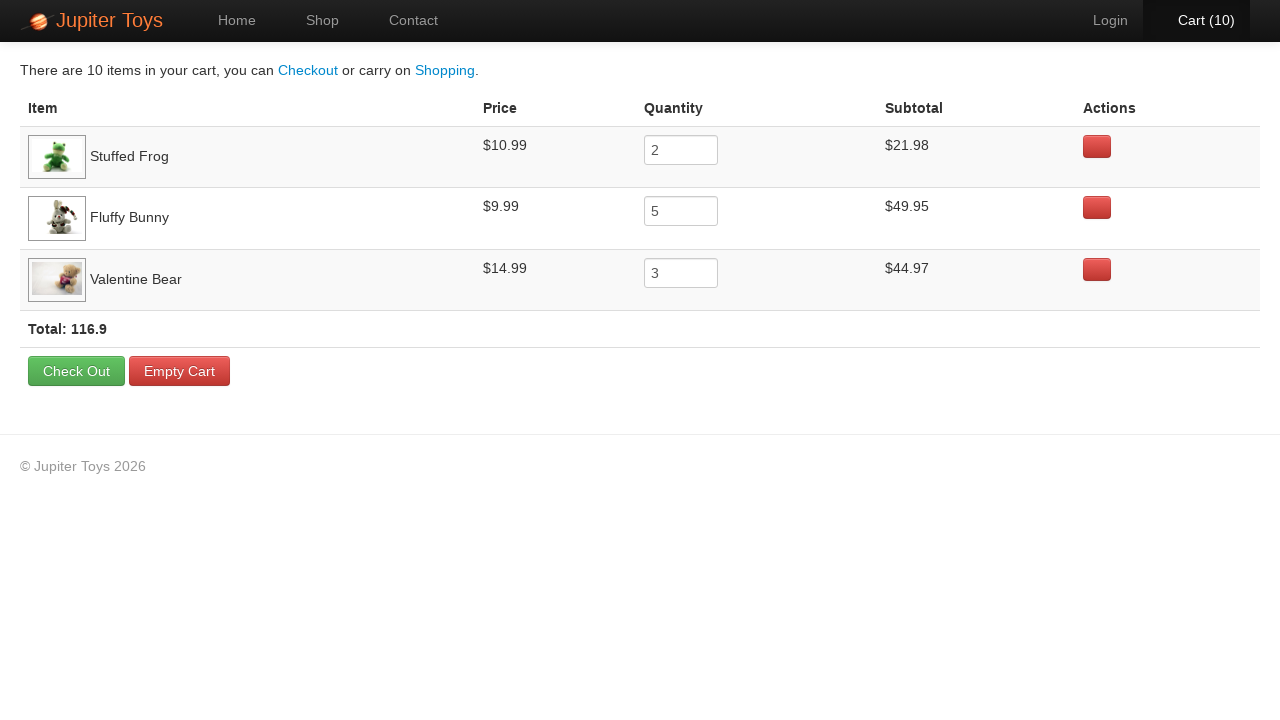

Verified bunny unit price is $9.99
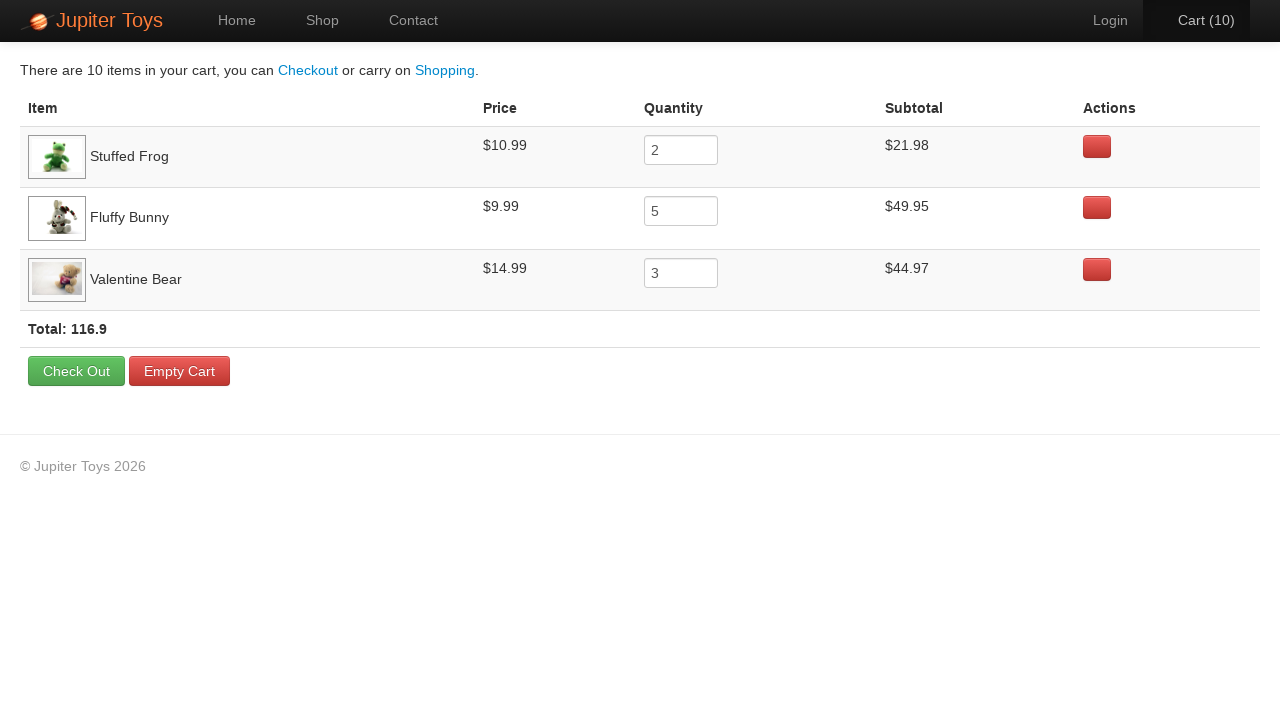

Verified valentine bear unit price is $14.99
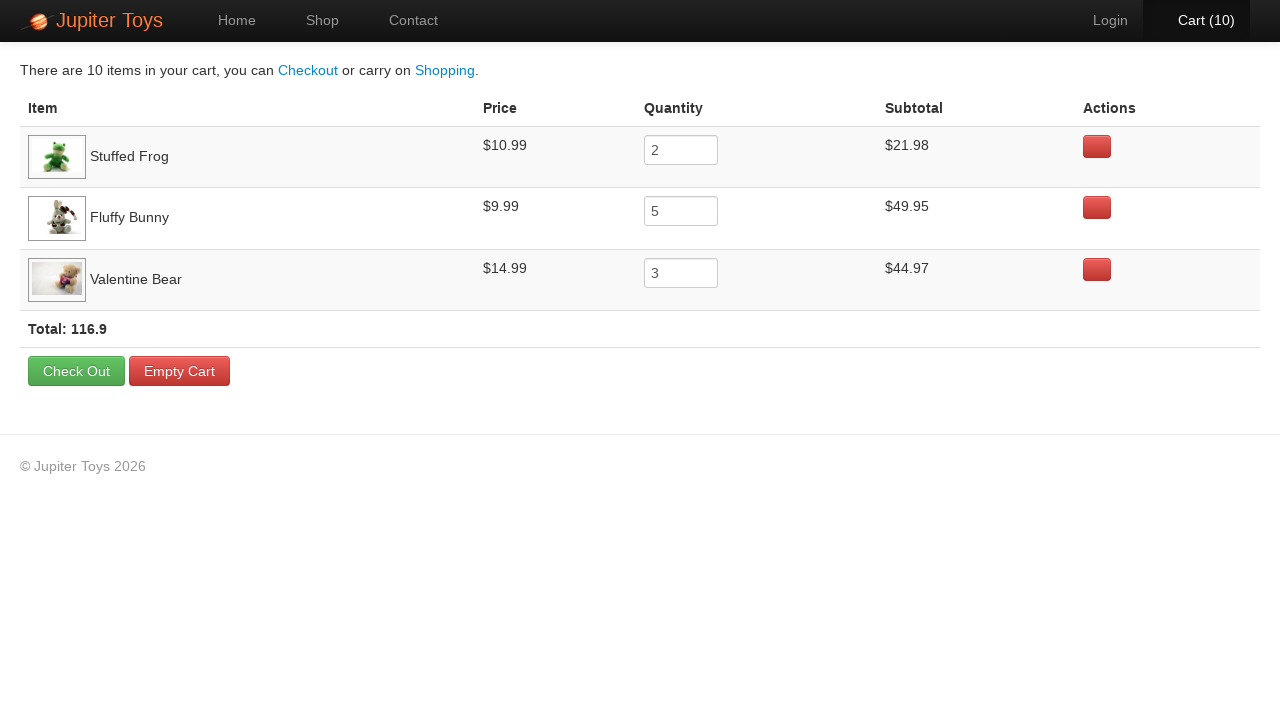

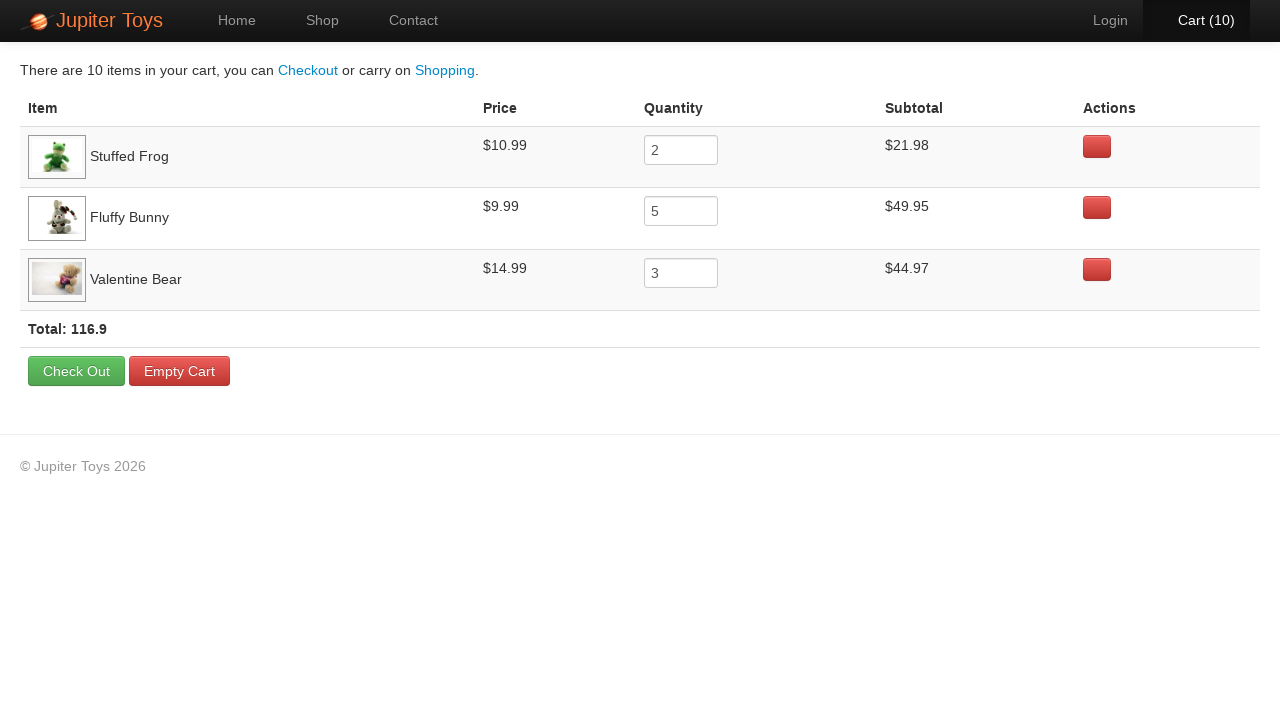